Tests jQuery UI drag and drop functionality by dragging an element and dropping it onto a target area within an iframe

Starting URL: https://jqueryui.com/droppable/

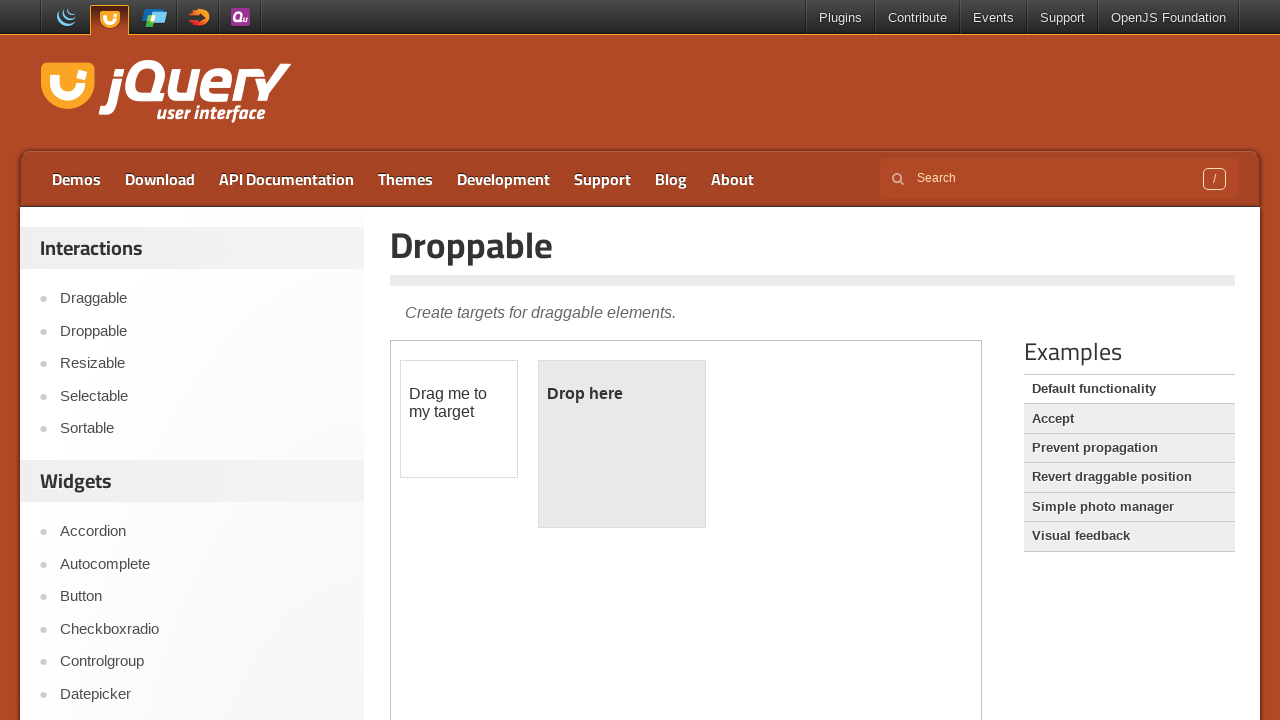

Located the demo iframe containing drag and drop elements
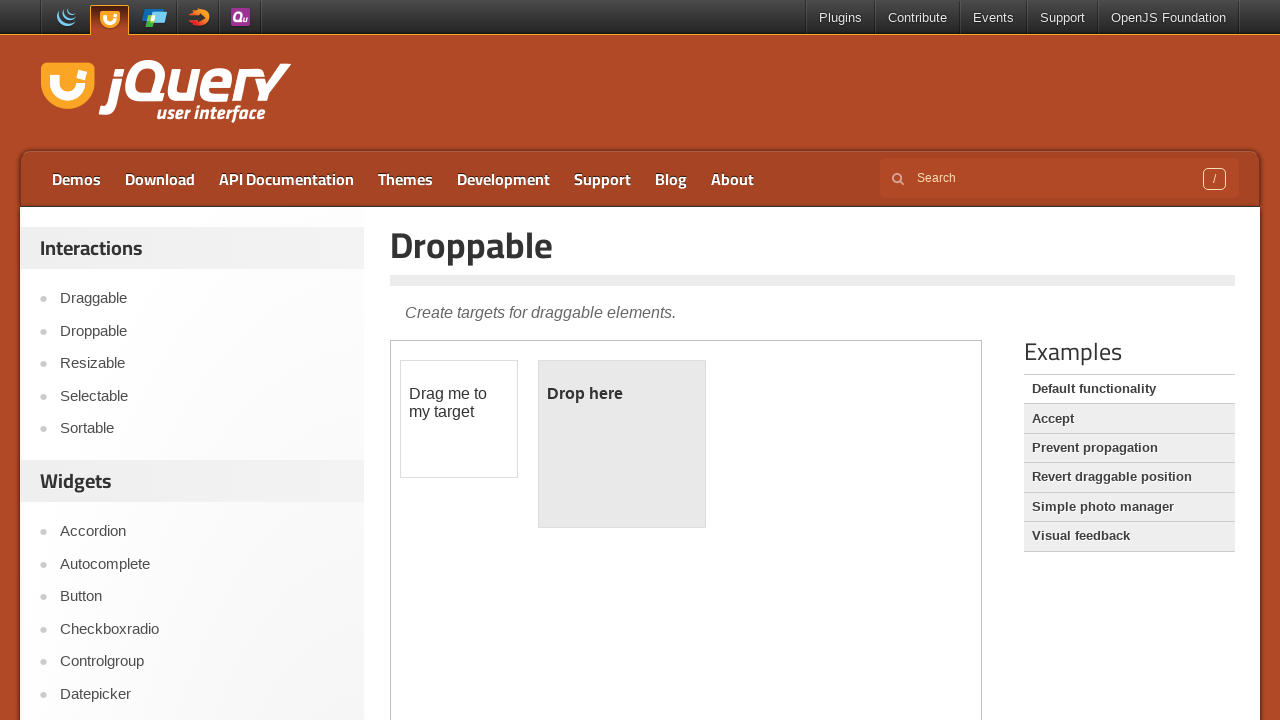

Located the draggable element with ID 'draggable'
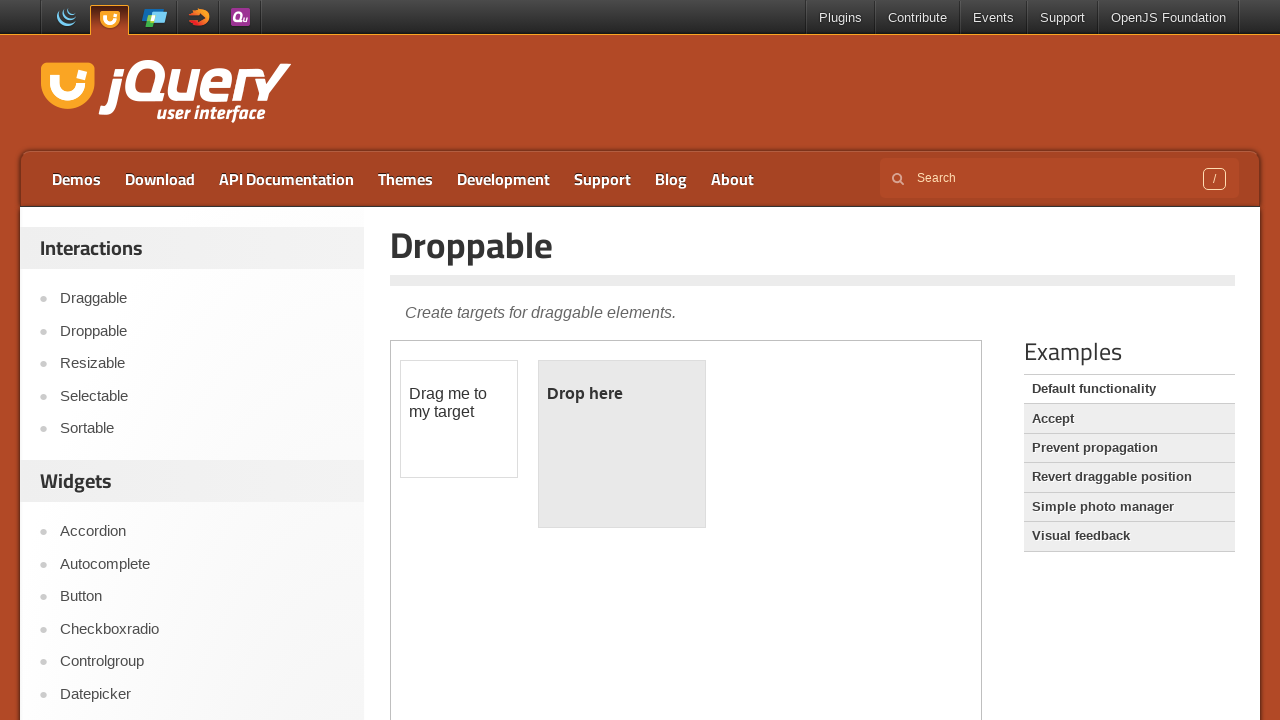

Located the droppable target element with ID 'droppable'
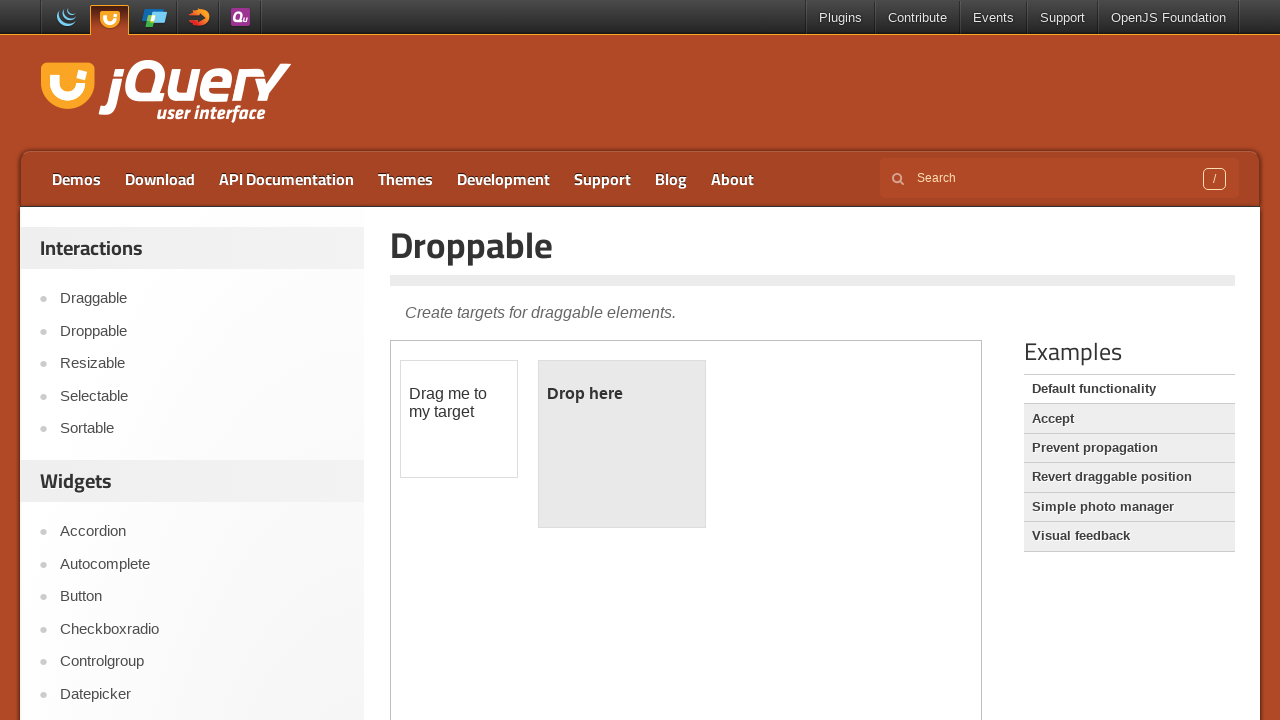

Successfully dragged the draggable element and dropped it onto the droppable target area at (622, 444)
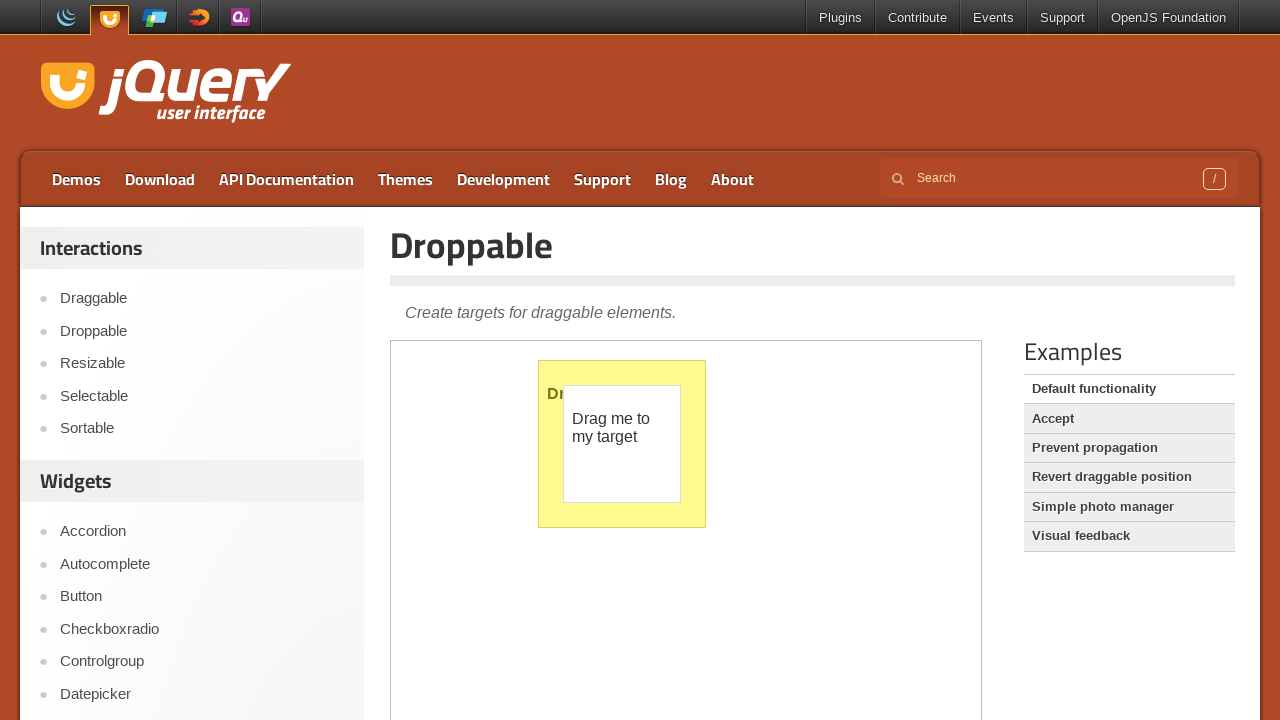

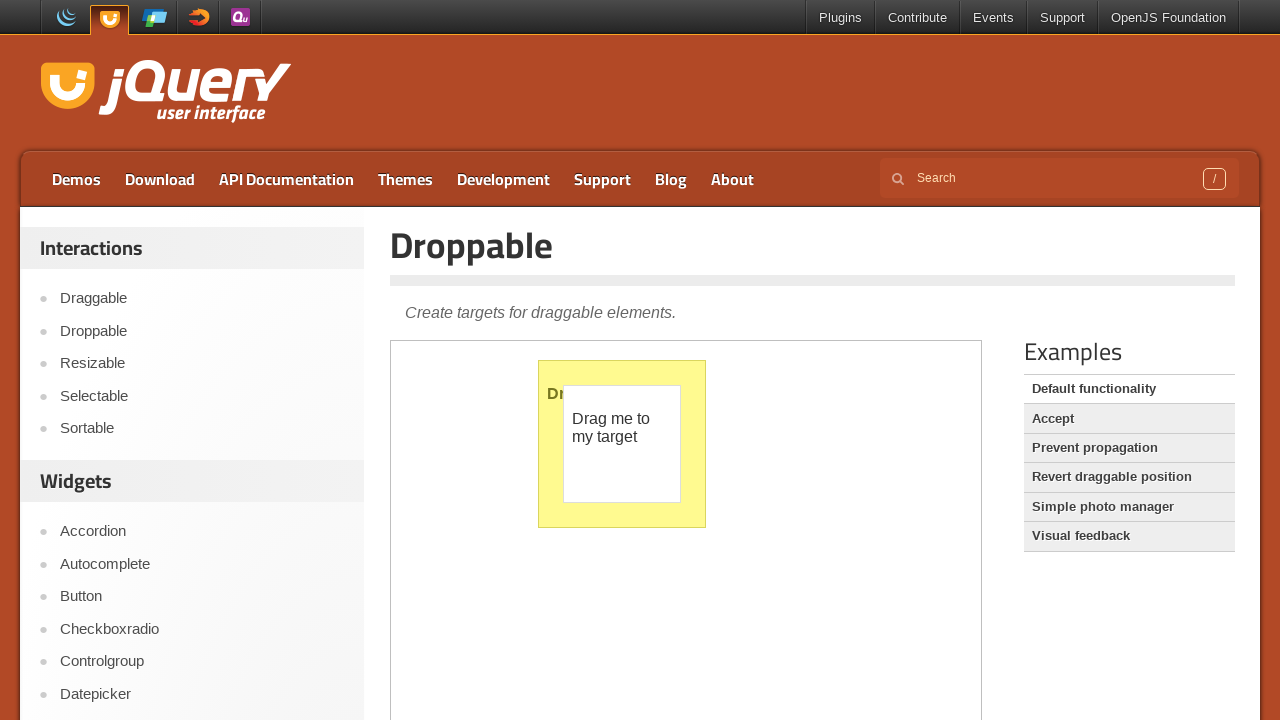